Navigates to a page with dummy automation websites and clicks on the SauceDemo.com link

Starting URL: https://ultimateqa.com/dummy-automation-websites/

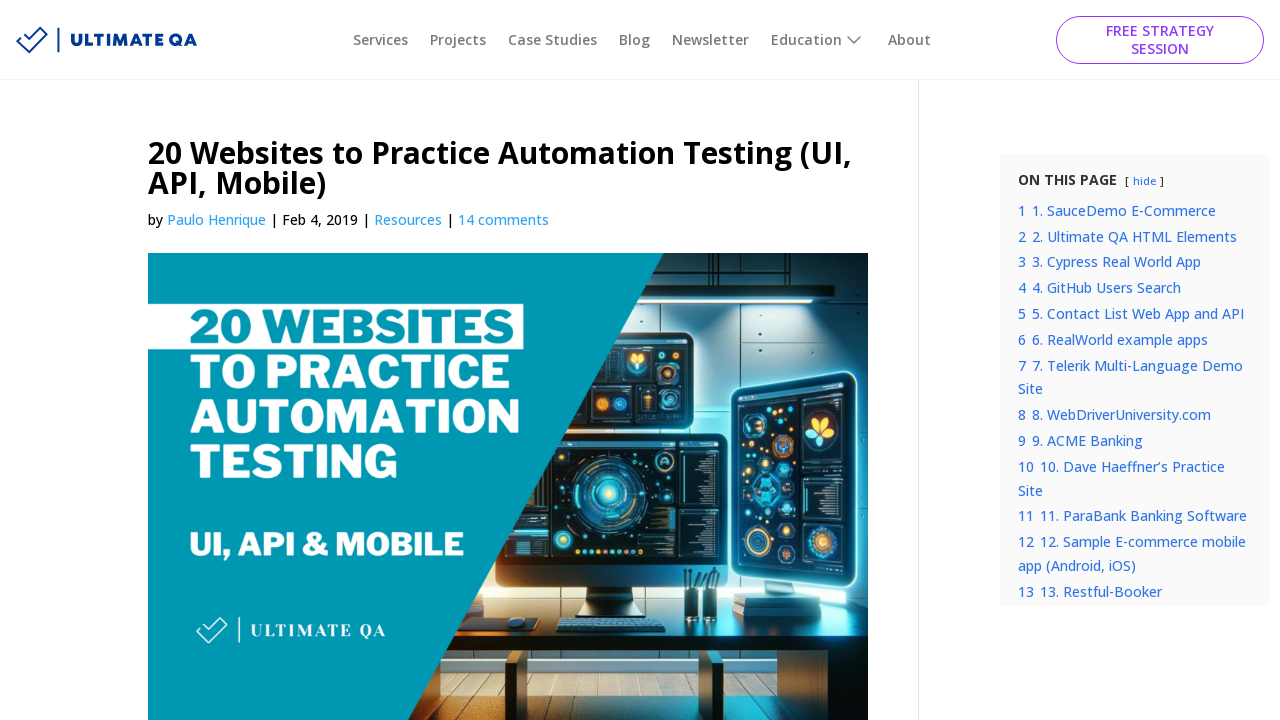

Clicked on SauceDemo.com link at (223, 360) on a:text('SauceDemo.com')
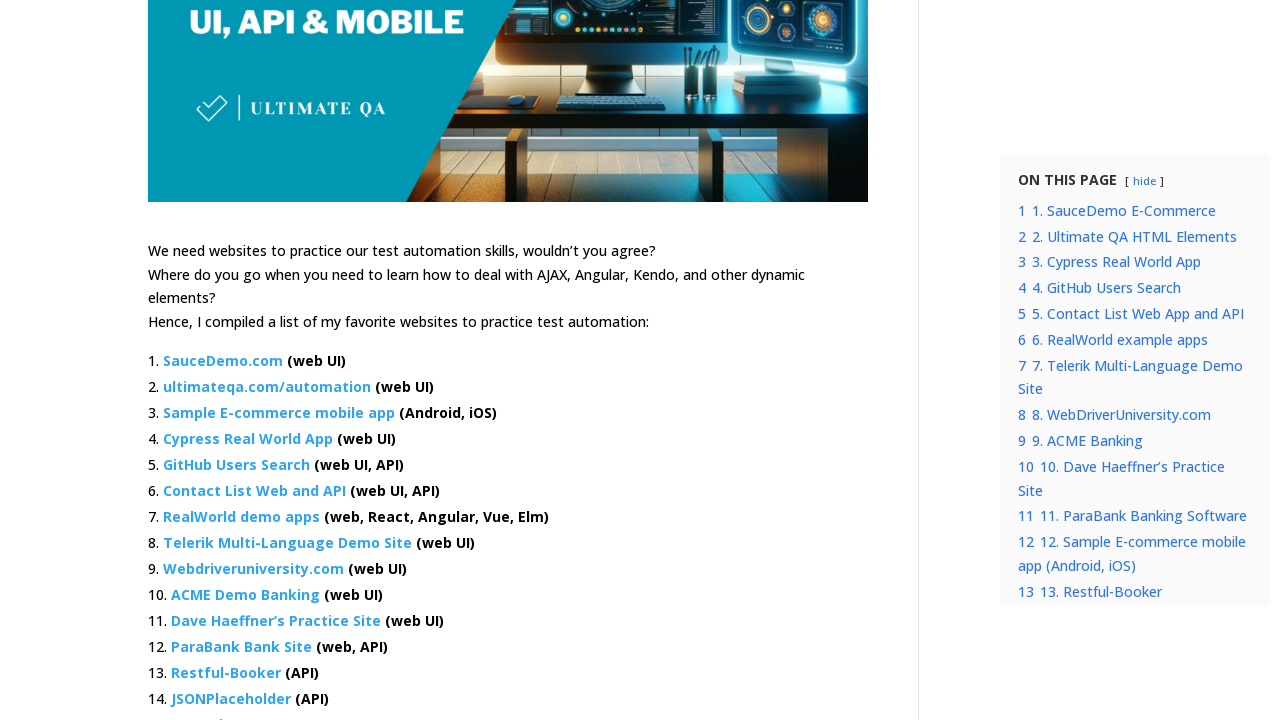

Waited for new page to load (networkidle)
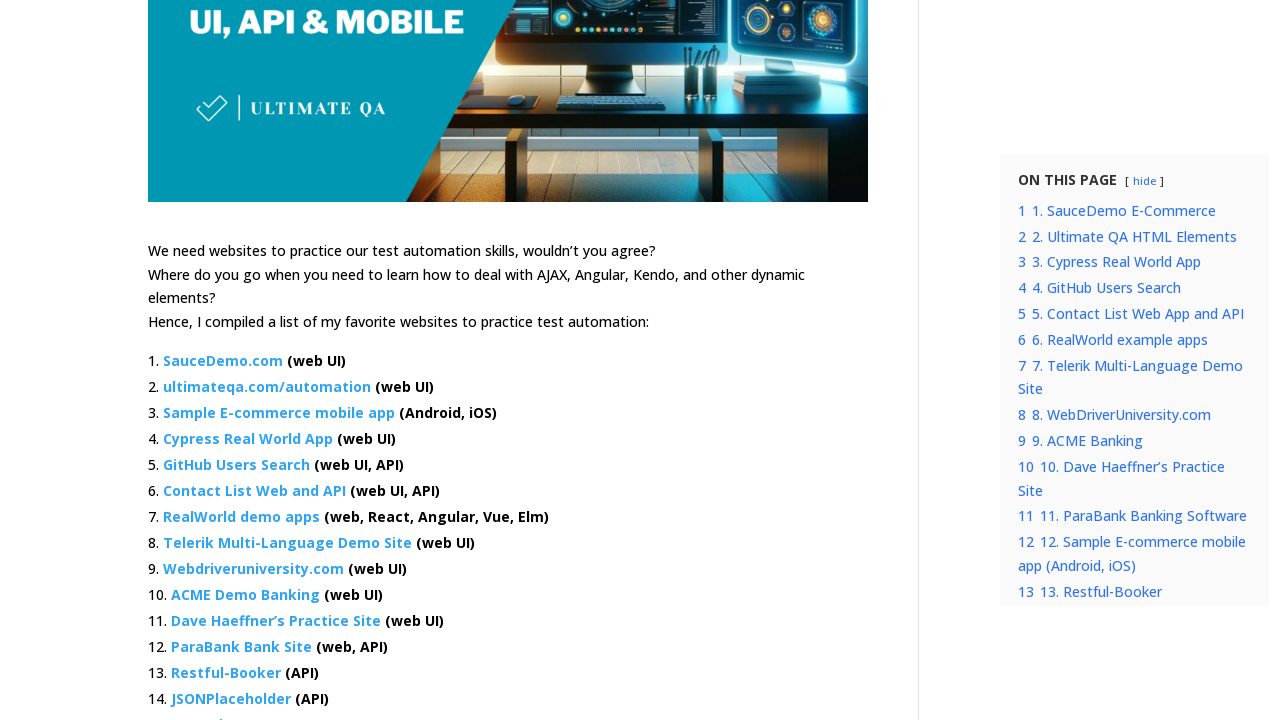

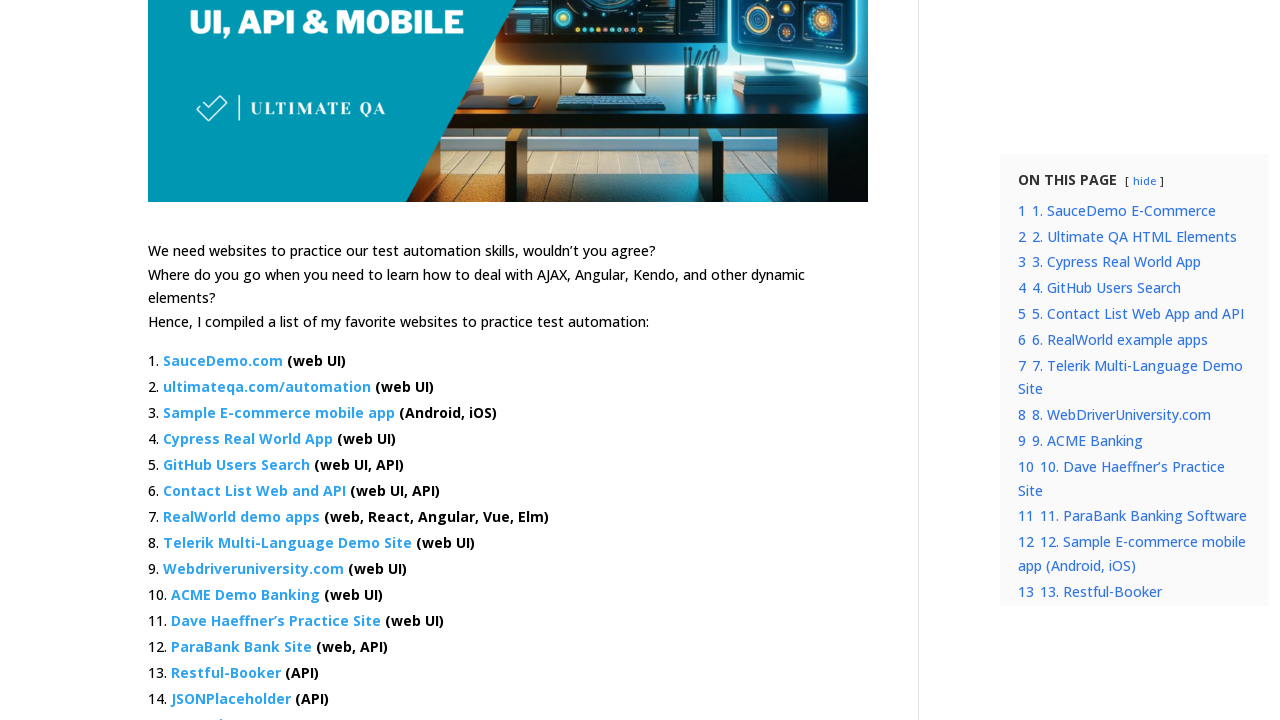